Tests page scrolling functionality by scrolling to the bottom of the page and then scrolling back up to the top.

Starting URL: https://rahulshettyacademy.com/AutomationPractice/

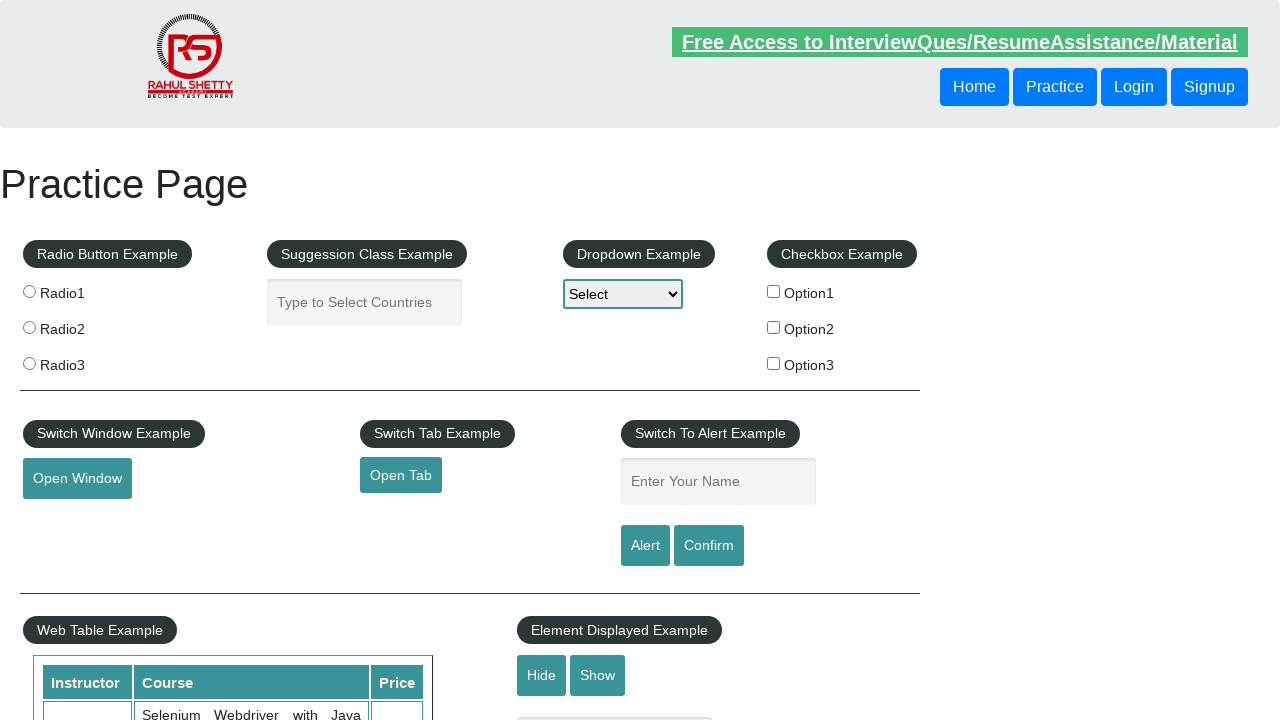

Scrolled to the bottom of the page
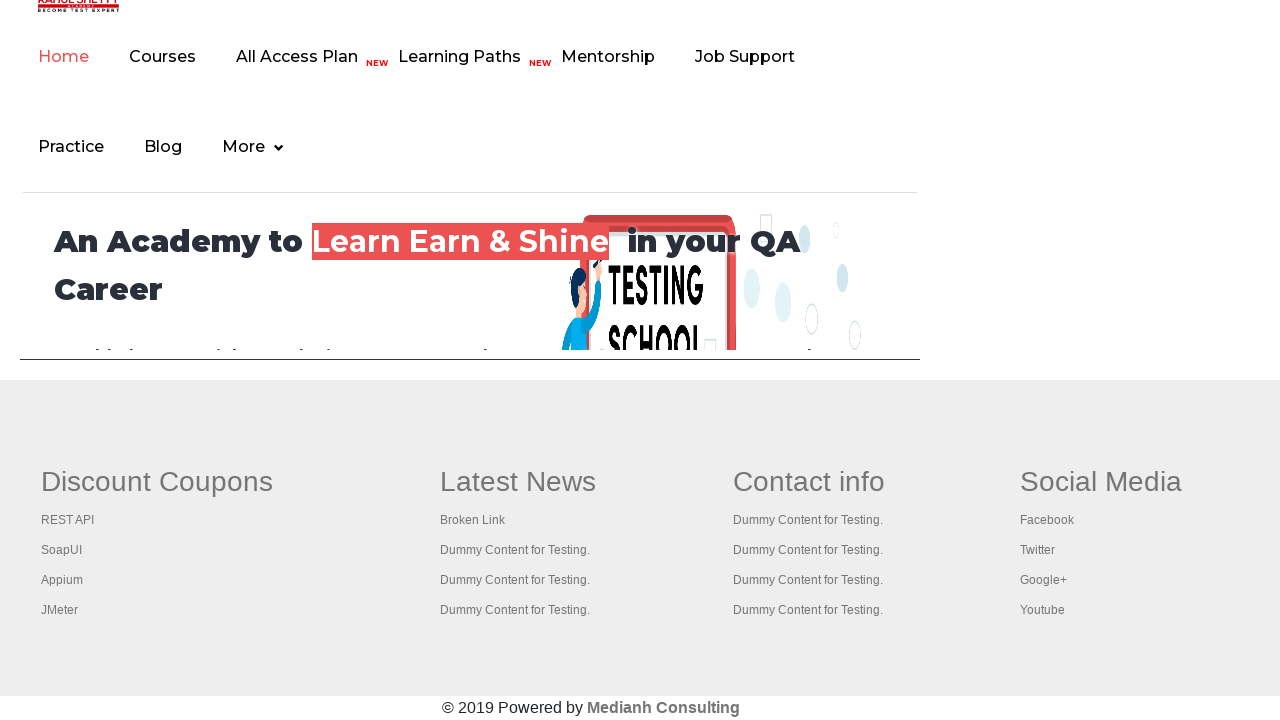

Waited 2 seconds for scroll to complete
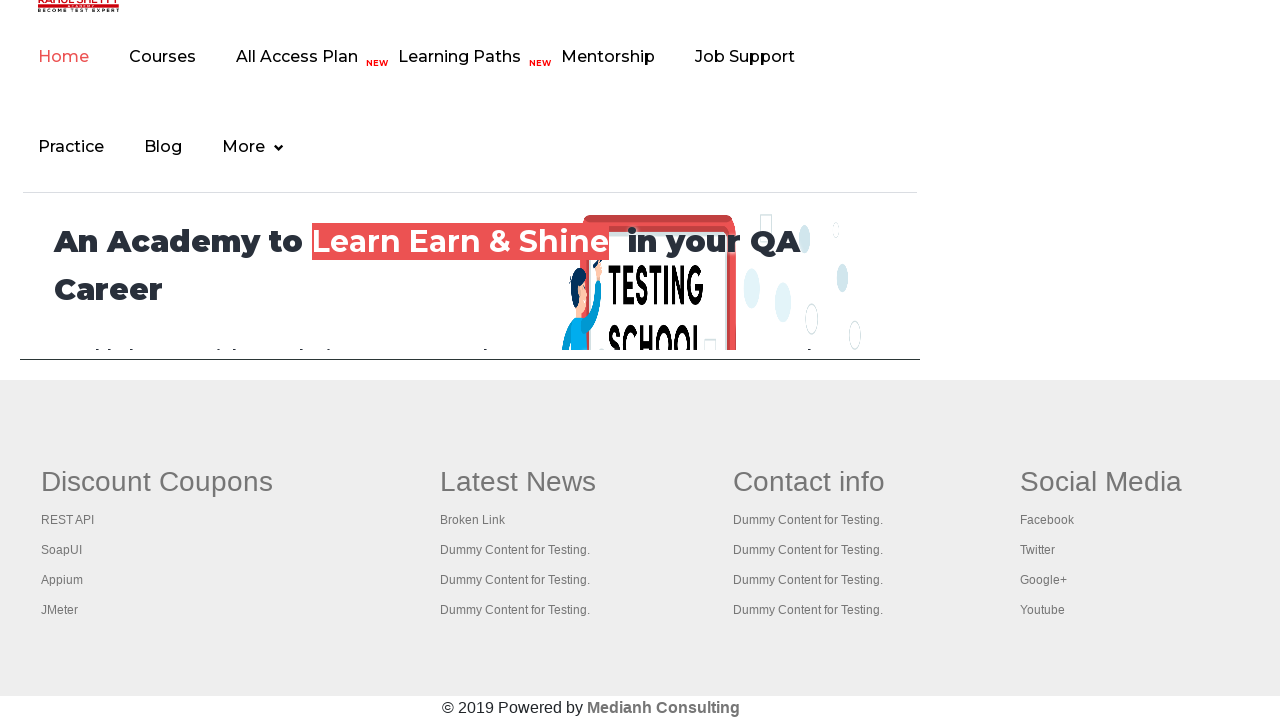

Scrolled back to the top of the page
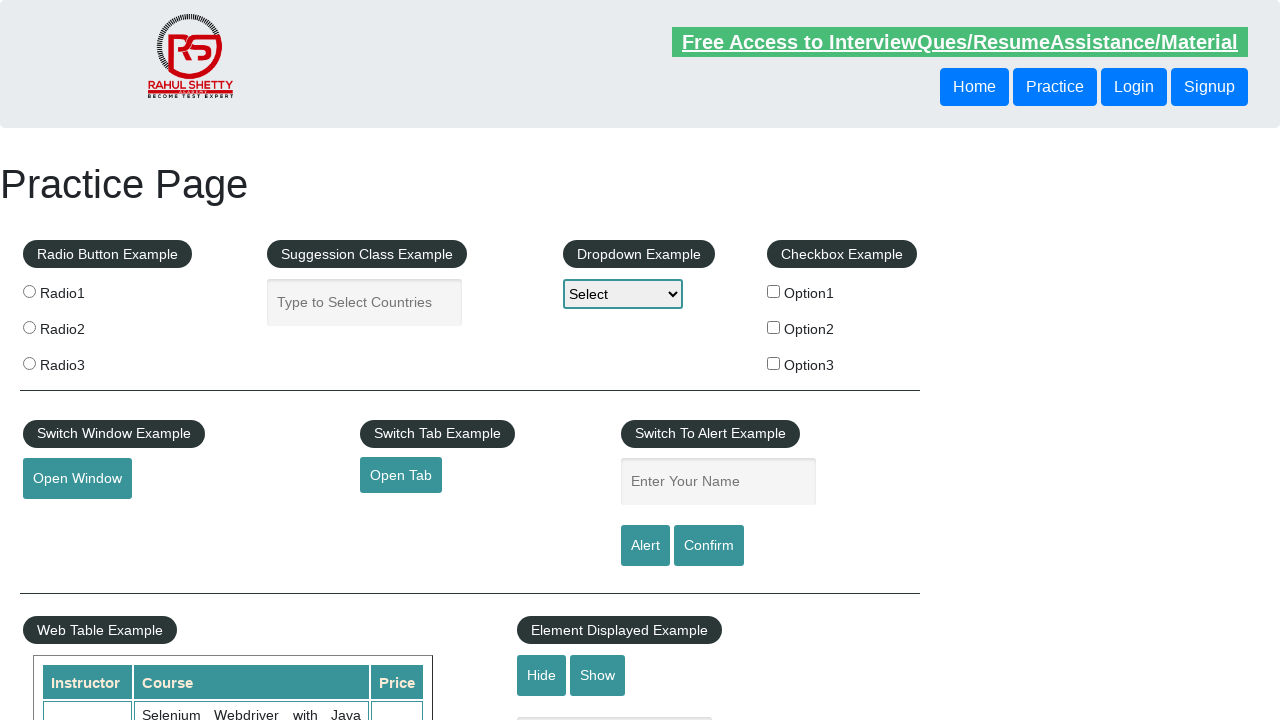

Waited 2 seconds to observe the scroll result
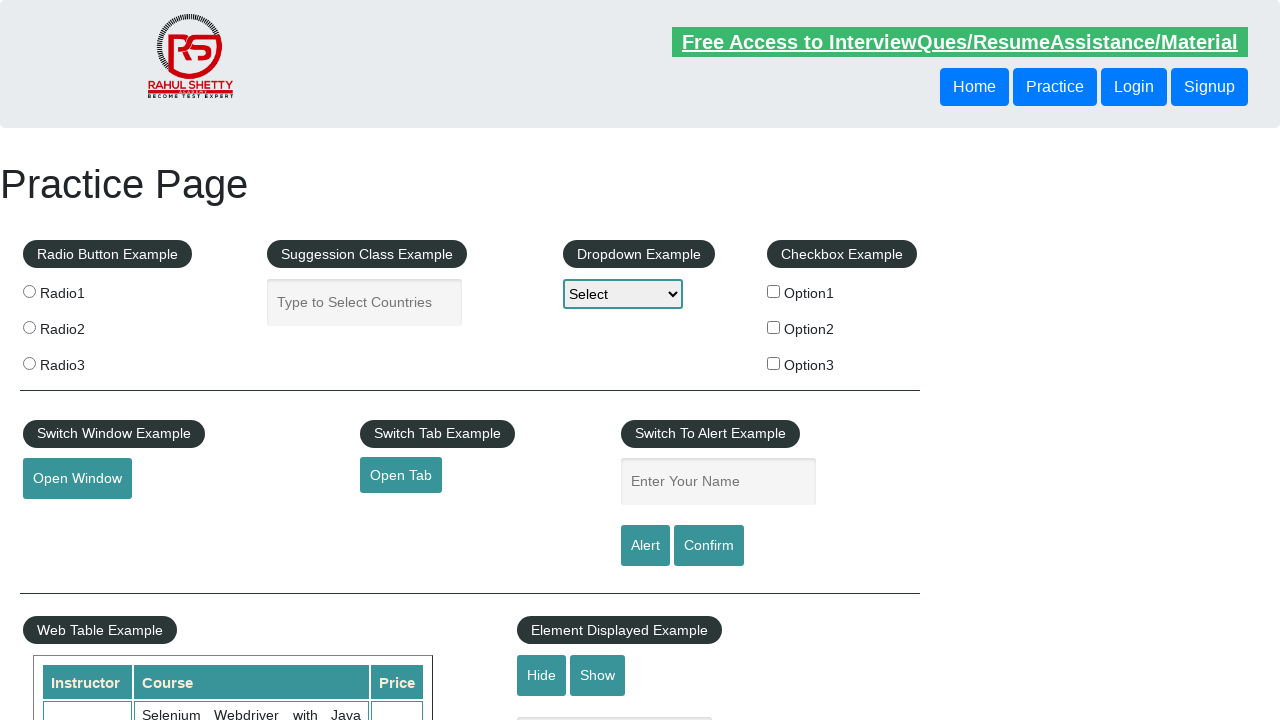

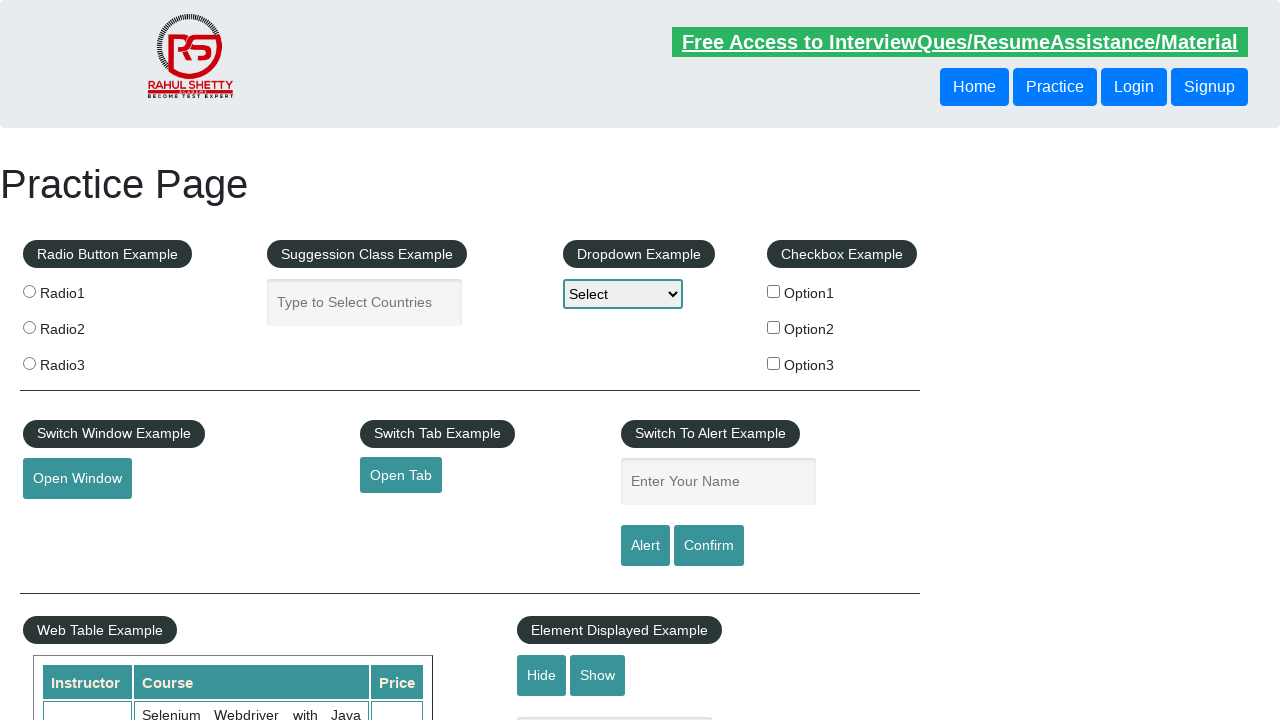